Opens the VWO application homepage and waits for the page to load

Starting URL: https://app.vwo.com

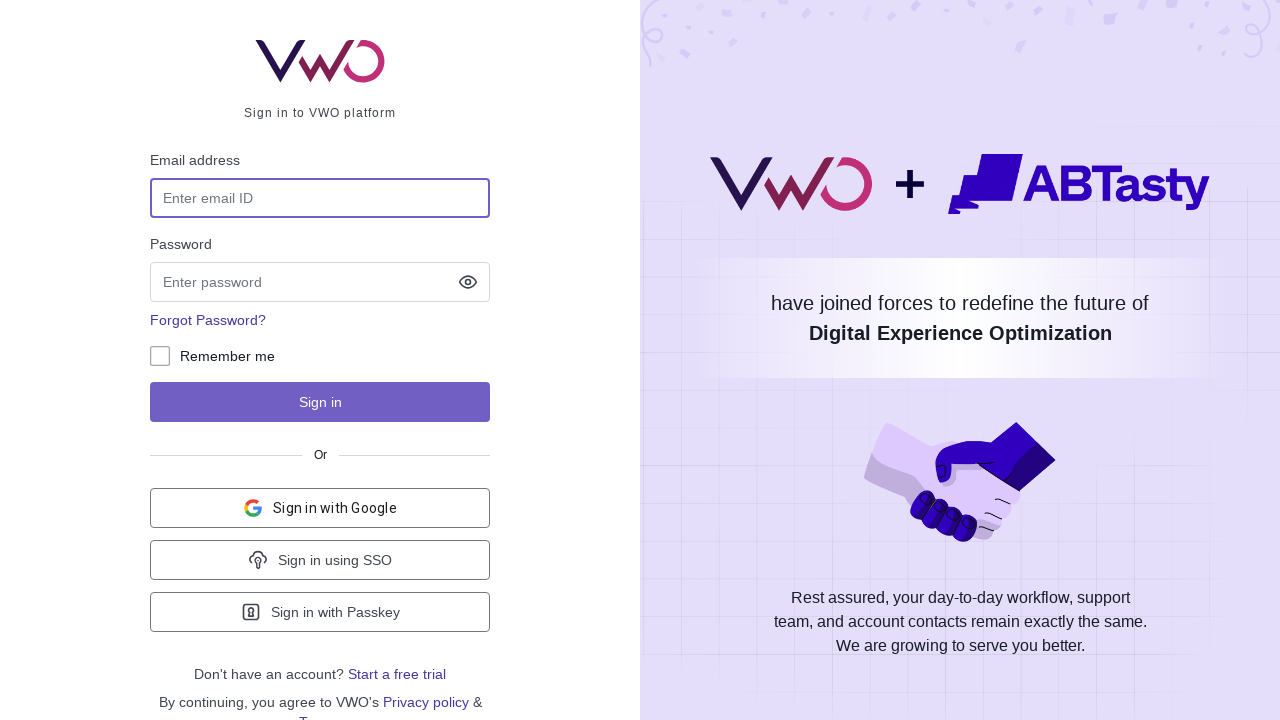

Navigated to VWO application homepage at https://app.vwo.com
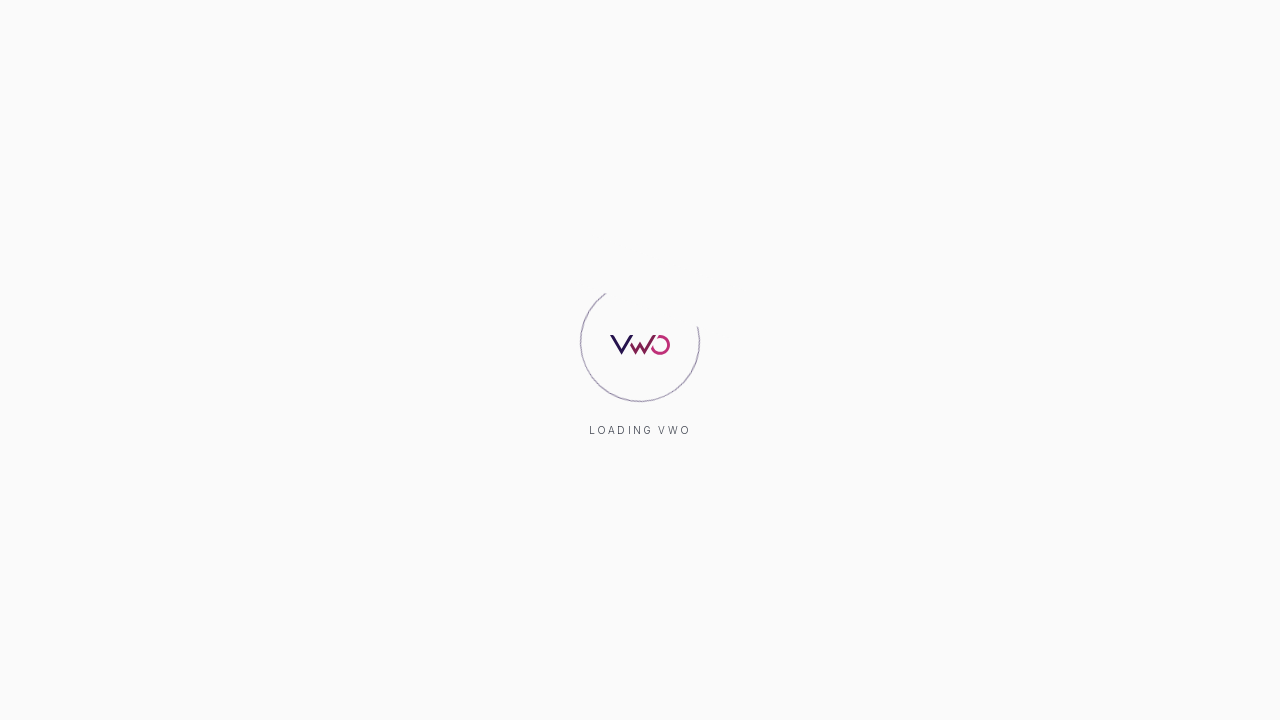

Page DOM content loaded successfully
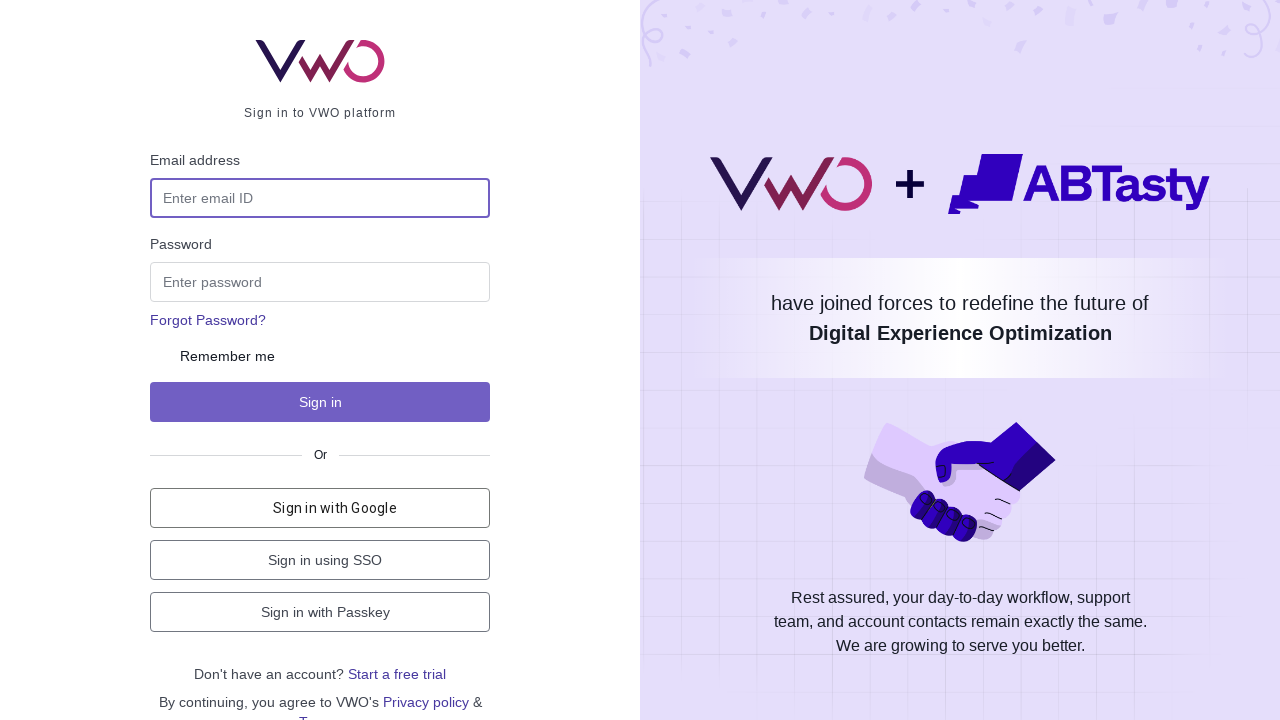

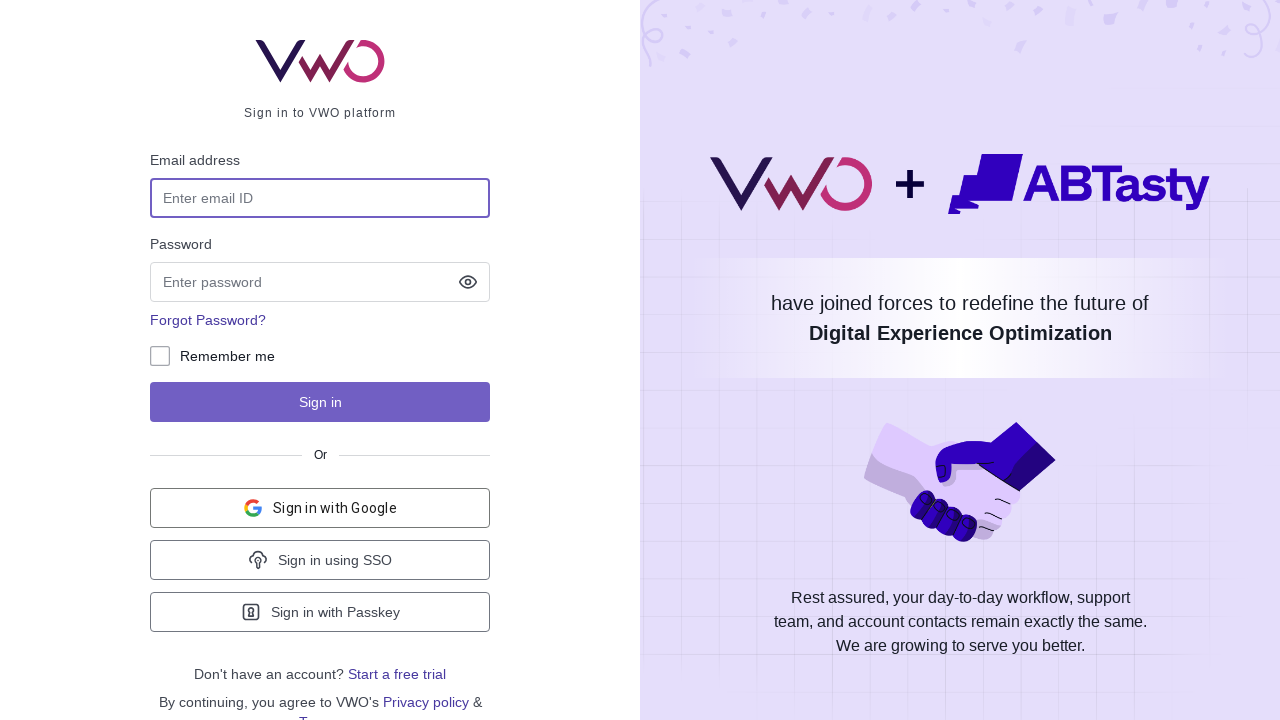